Tests un-marking todo items as complete by unchecking their checkboxes

Starting URL: https://demo.playwright.dev/todomvc

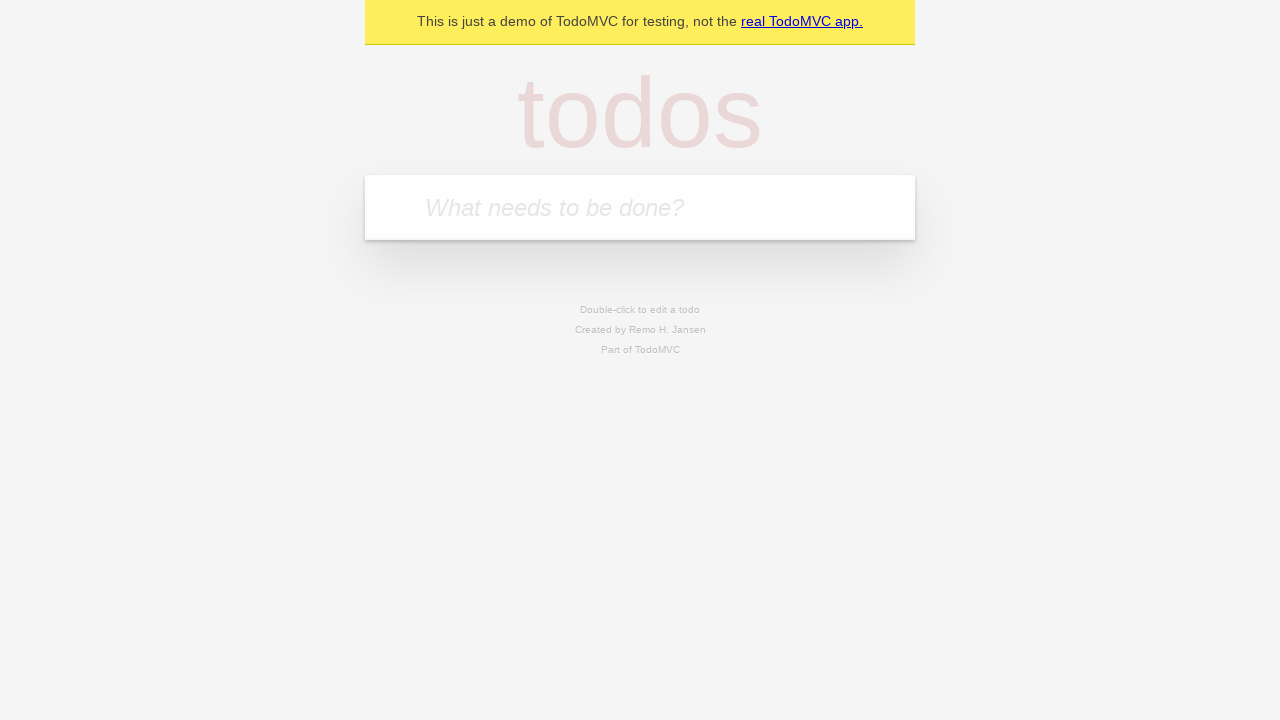

Filled todo input with 'buy some cheese' on internal:attr=[placeholder="What needs to be done?"i]
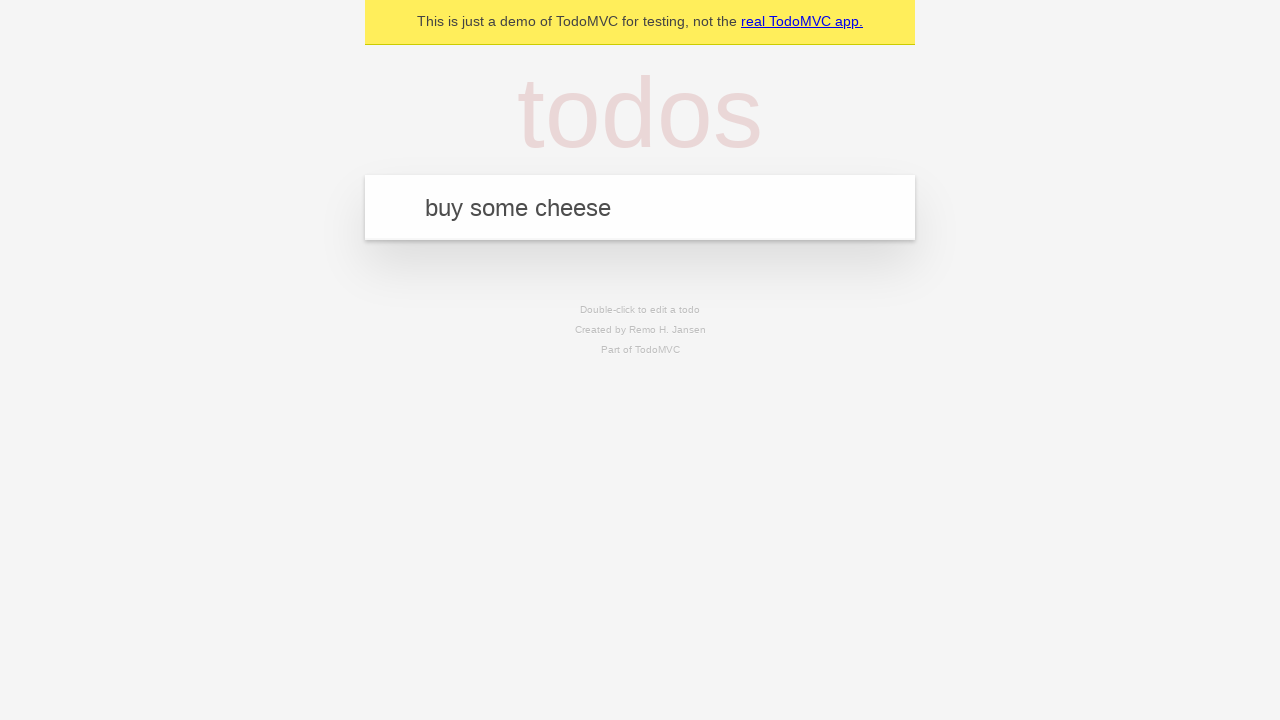

Pressed Enter to create todo item 'buy some cheese' on internal:attr=[placeholder="What needs to be done?"i]
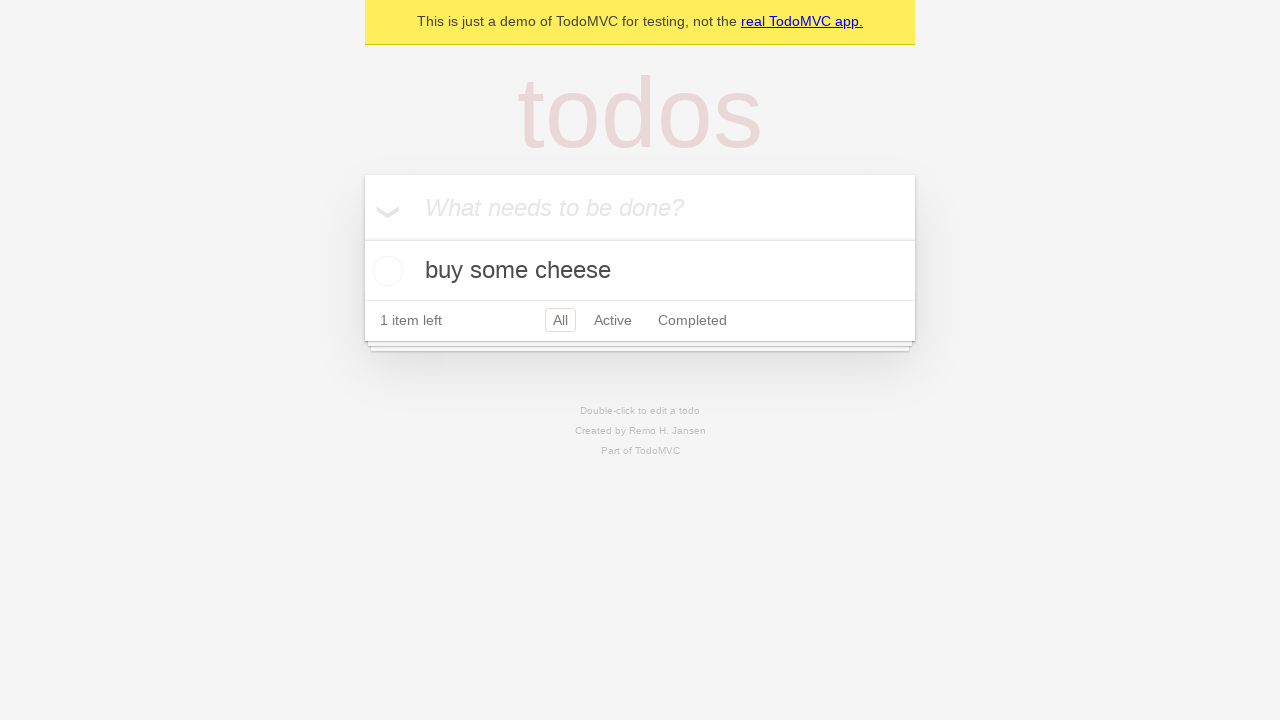

Filled todo input with 'feed the cat' on internal:attr=[placeholder="What needs to be done?"i]
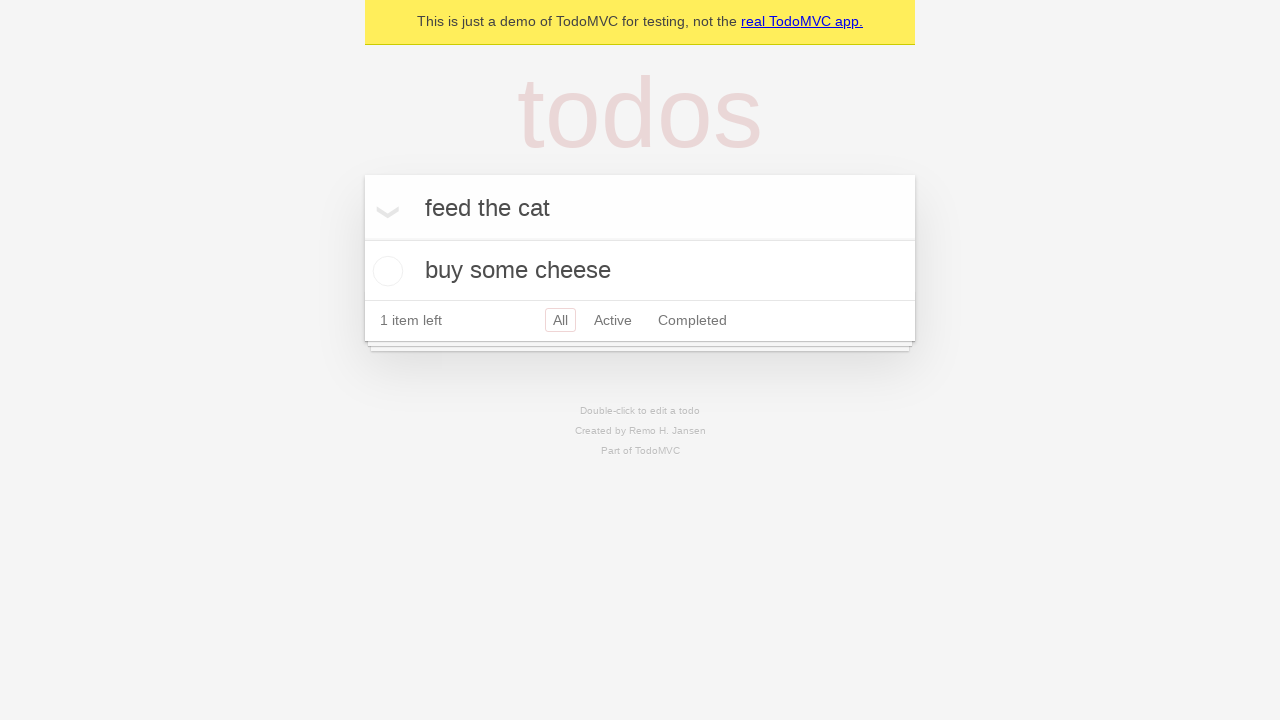

Pressed Enter to create todo item 'feed the cat' on internal:attr=[placeholder="What needs to be done?"i]
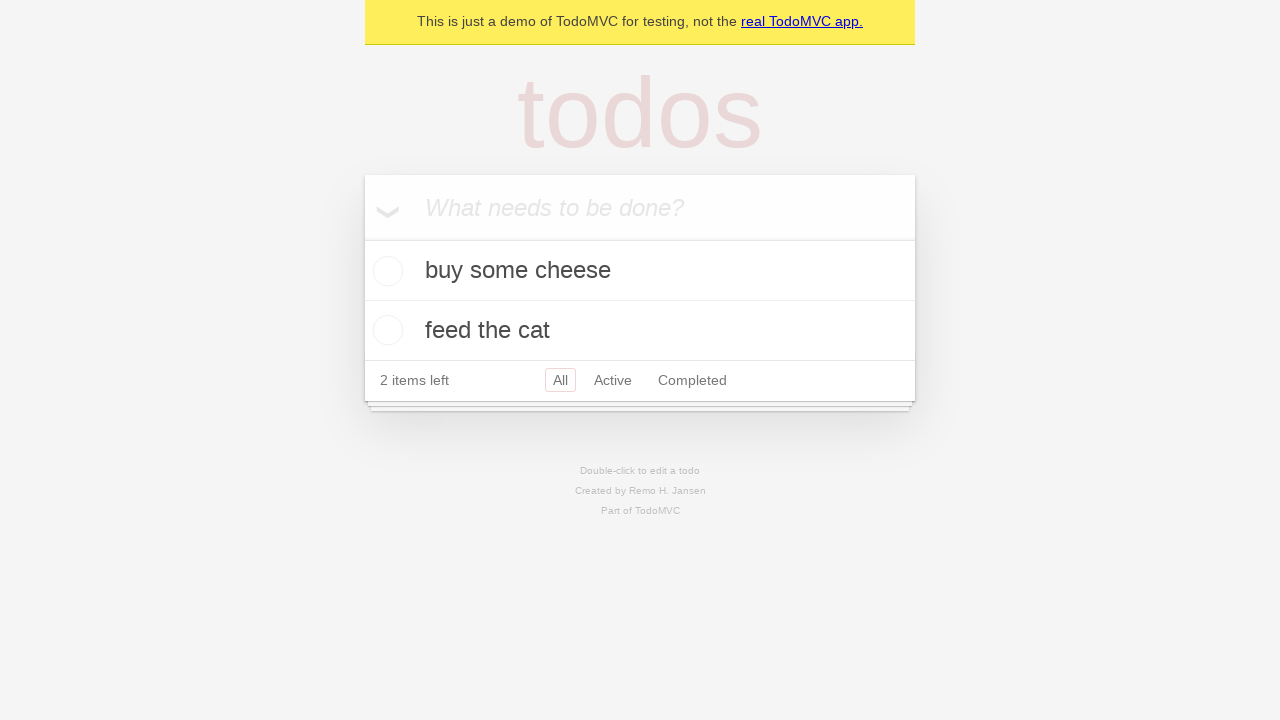

Waited for second todo item to be created
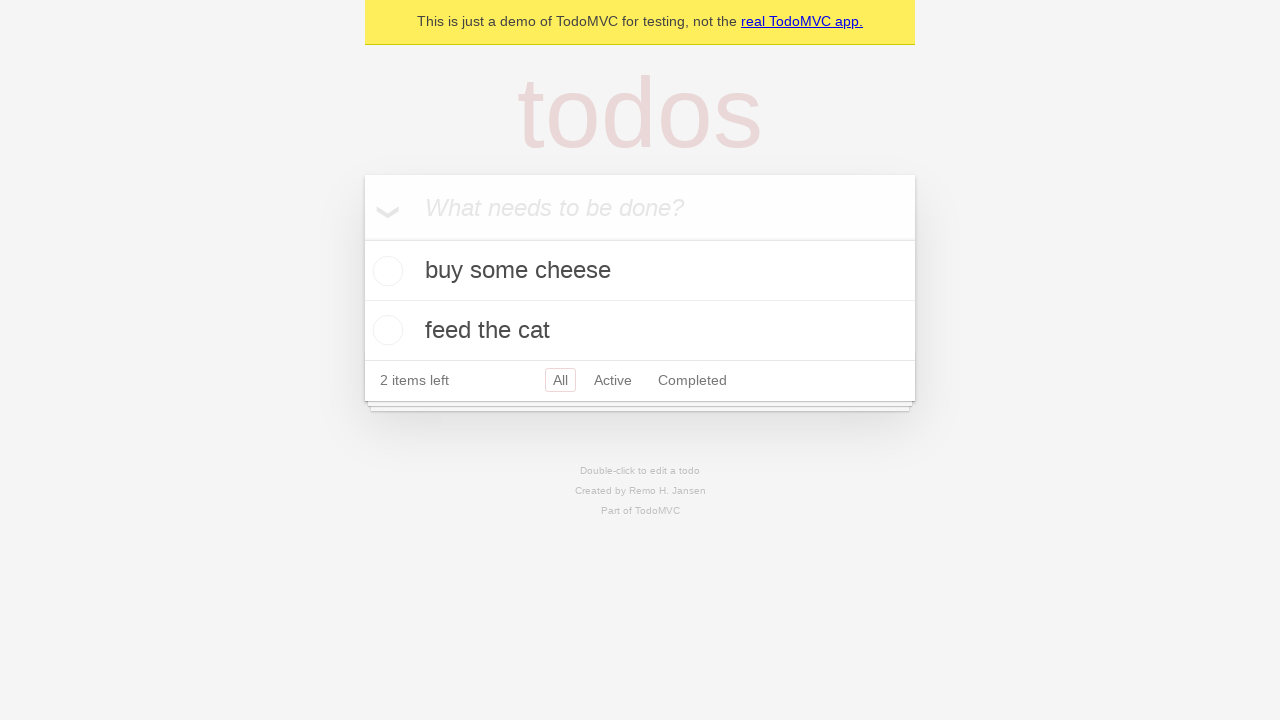

Checked the first todo item as complete at (385, 271) on [data-testid='todo-item'] >> nth=0 >> internal:role=checkbox
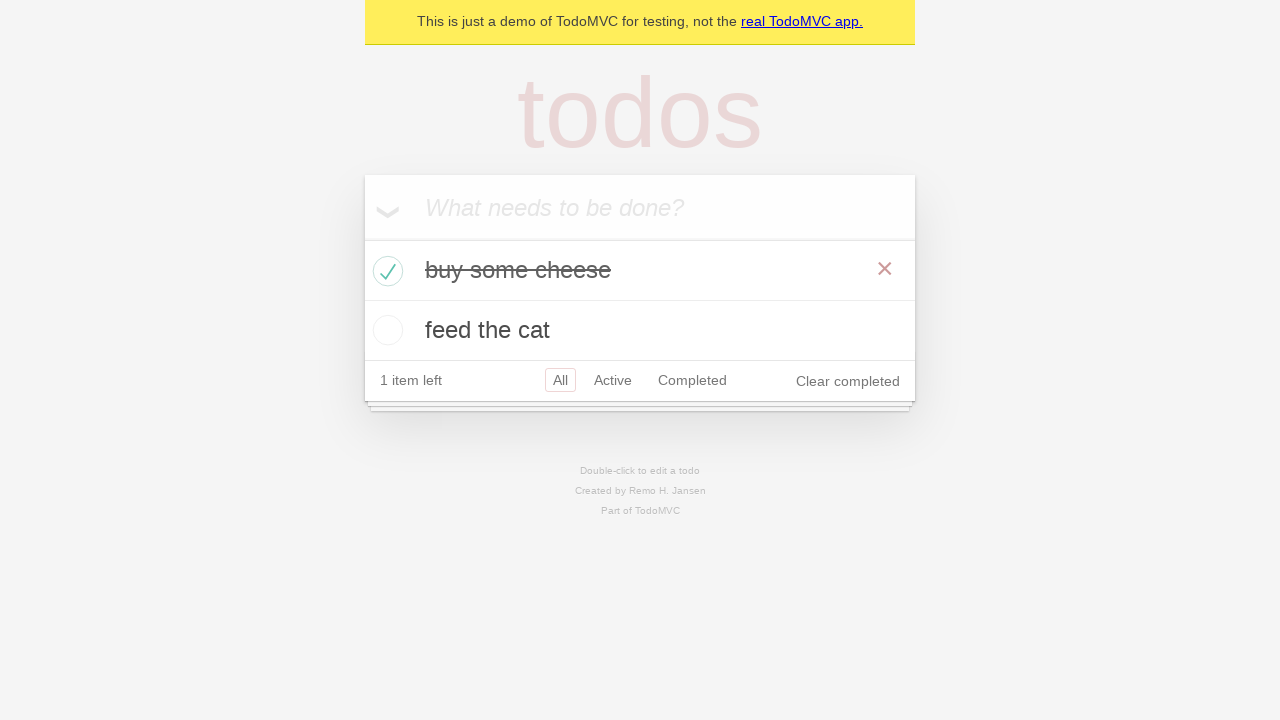

Unchecked the first todo item to mark it as incomplete at (385, 271) on [data-testid='todo-item'] >> nth=0 >> internal:role=checkbox
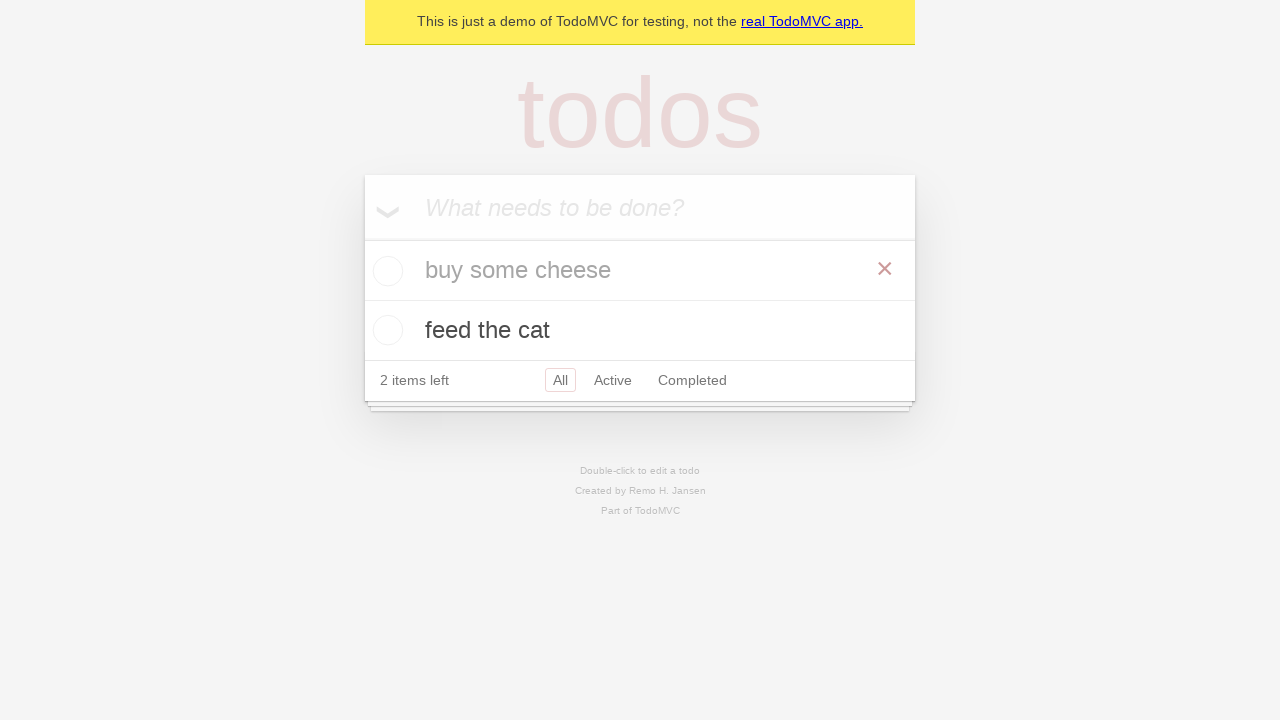

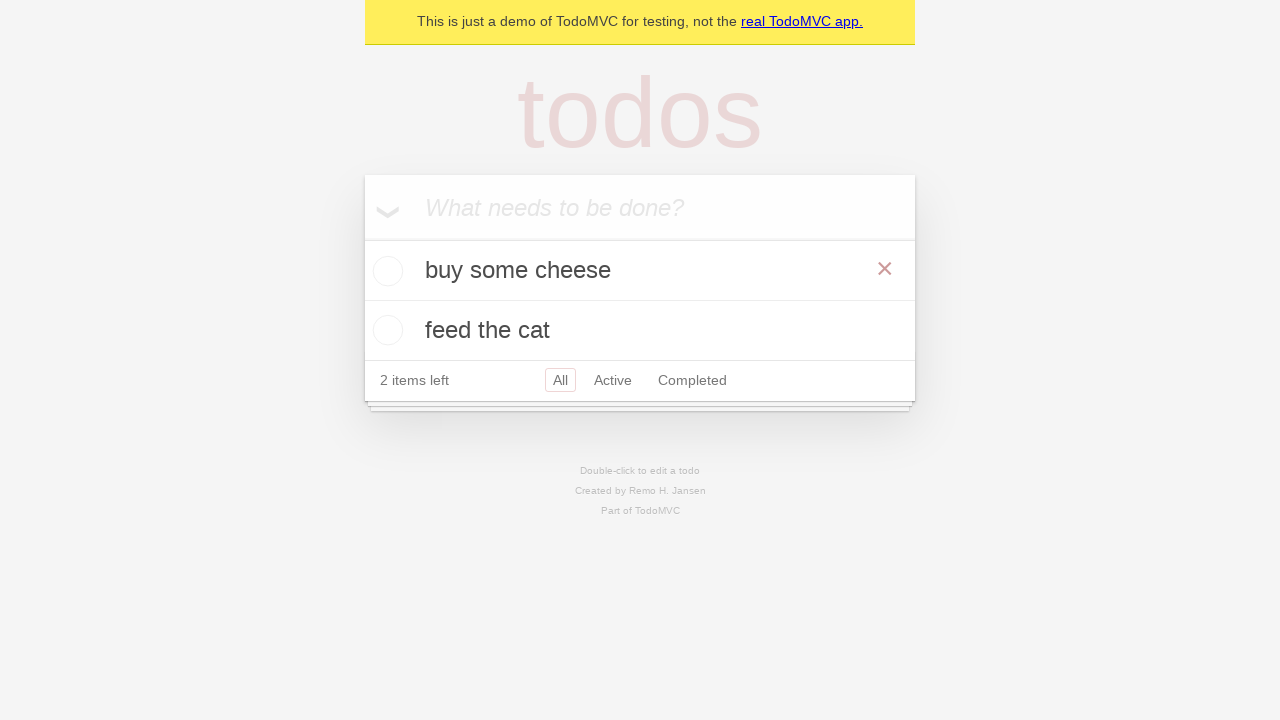